Tests notification messages by clicking until a successful action message appears, closing unsuccessful notifications.

Starting URL: https://the-internet.herokuapp.com/

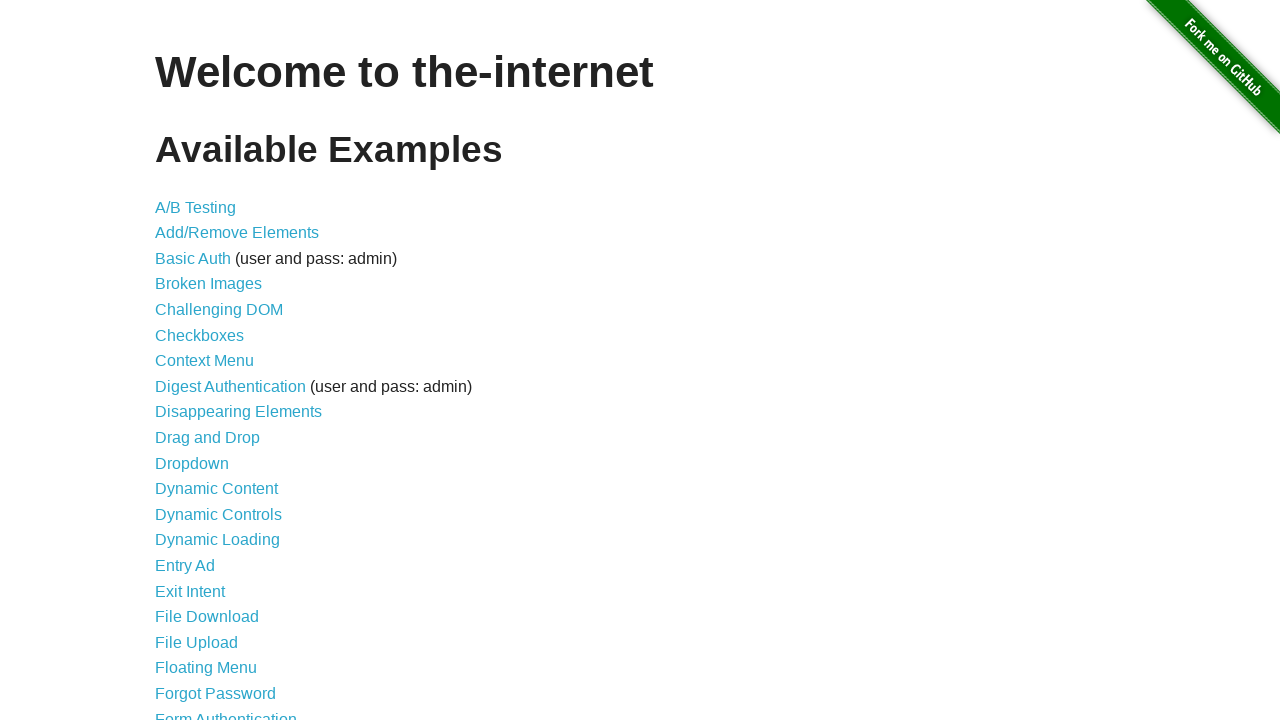

Clicked on Notification Messages link at (234, 420) on text=Notification Messages
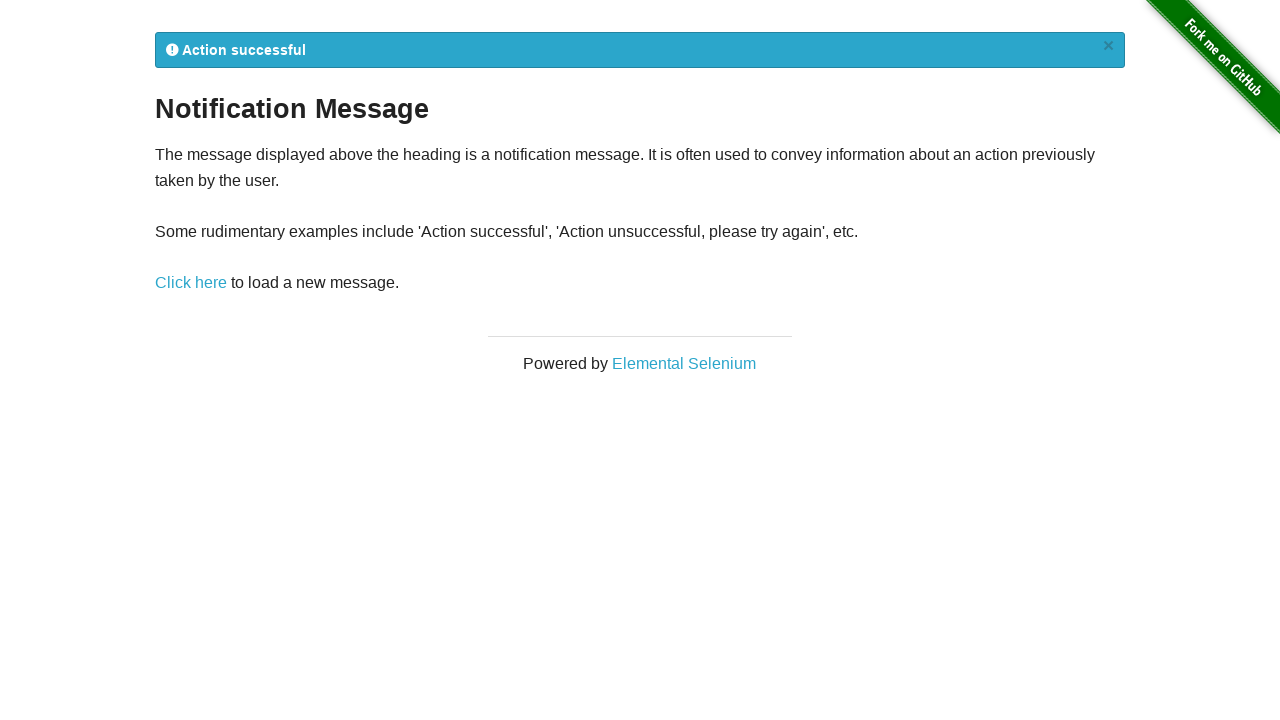

Notification Messages page loaded with Click here button
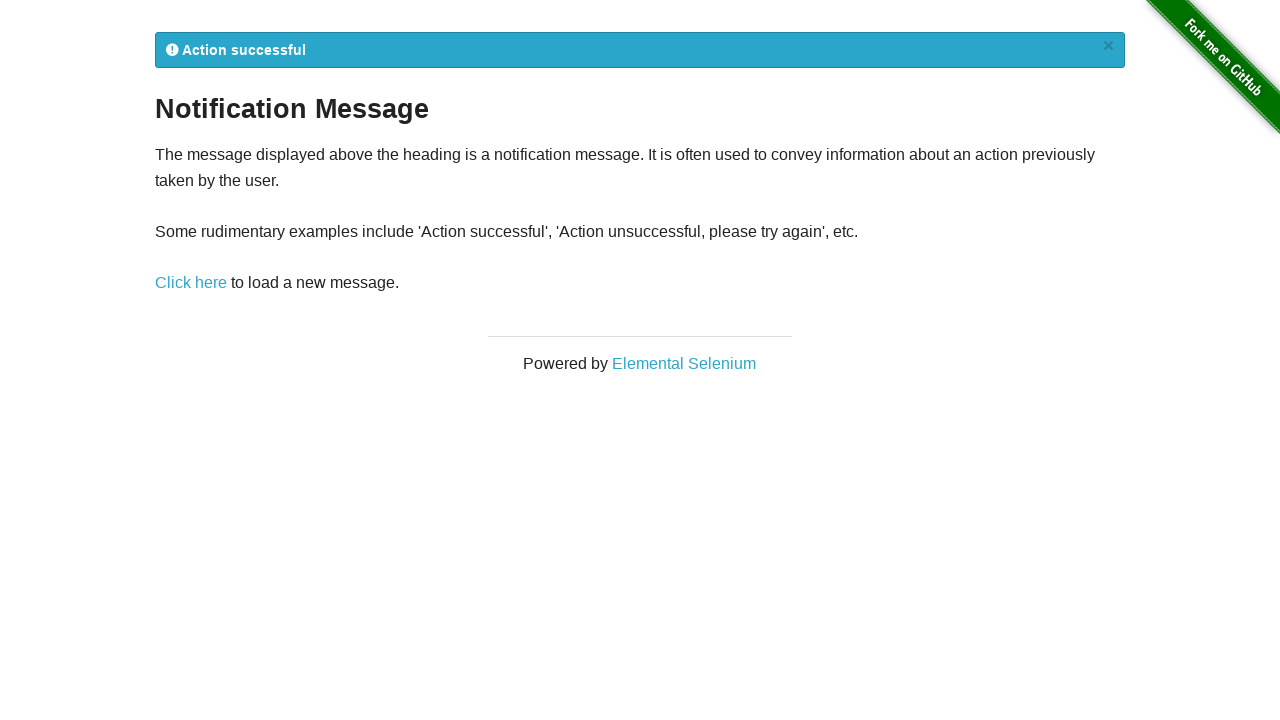

Clicked on 'Click here' button (attempt 1) at (191, 283) on text=Click here
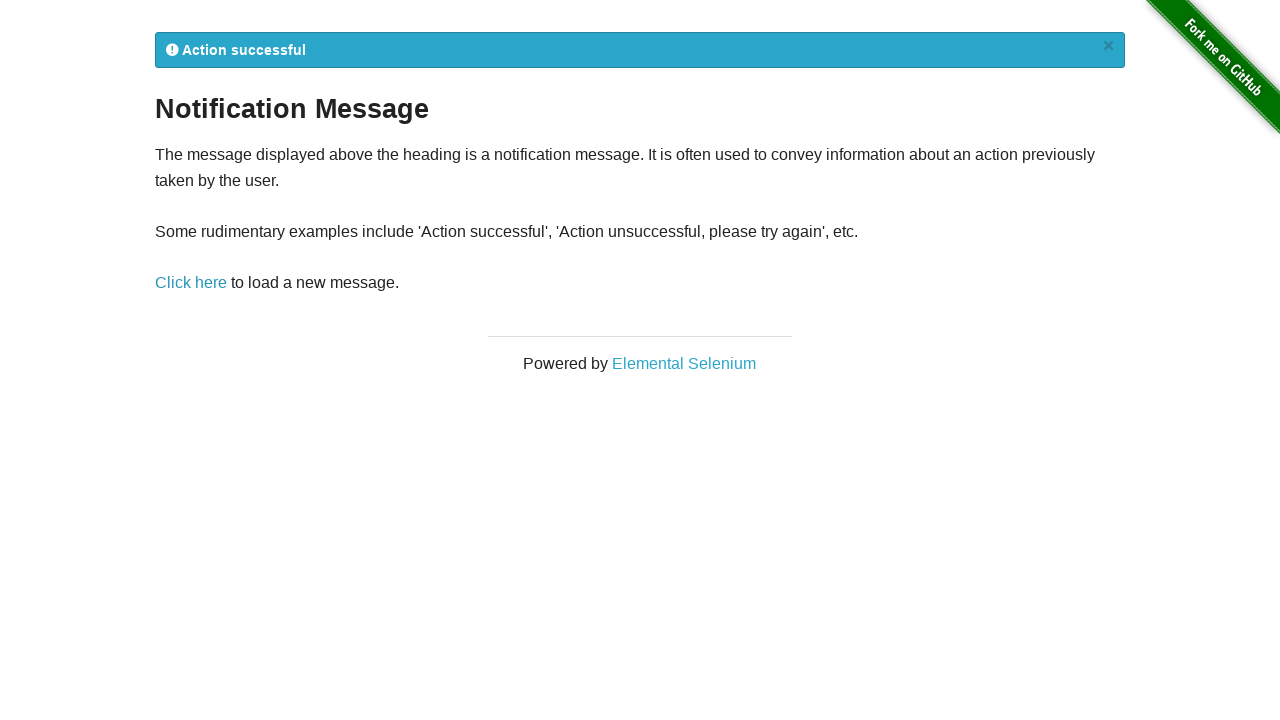

Notification message appeared
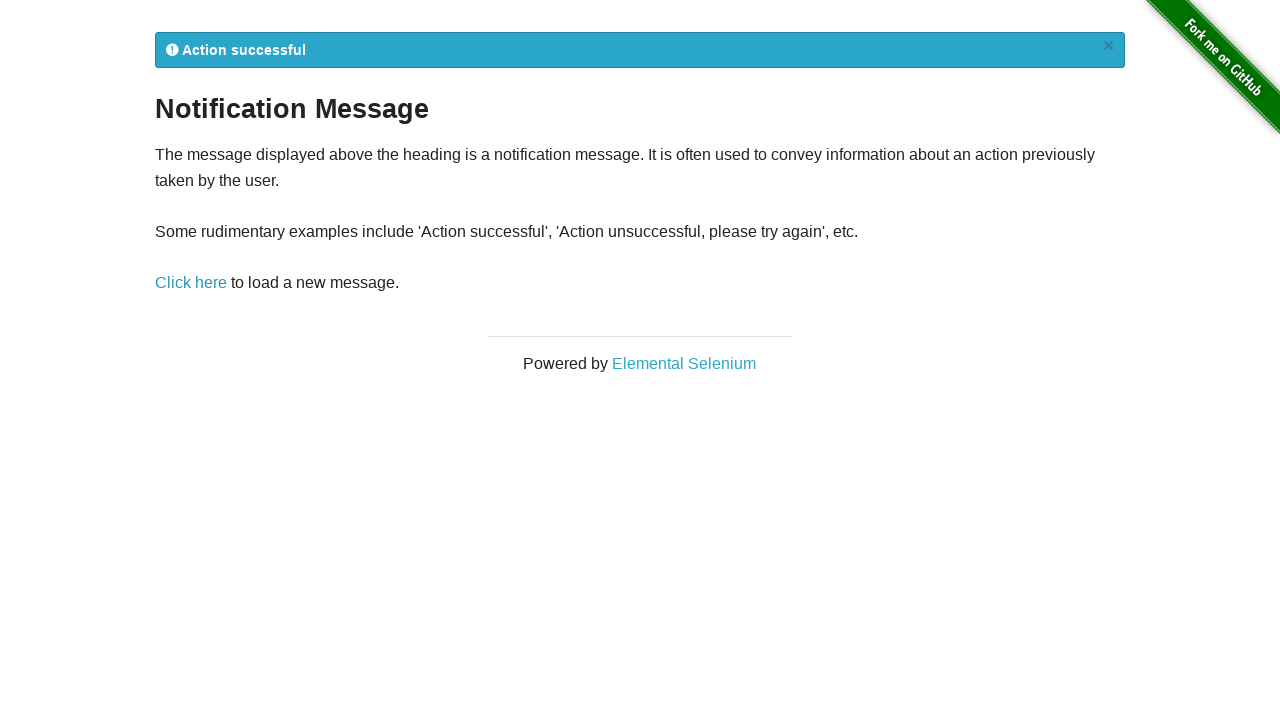

Checked notification message text: 
            Action successful
            ×
          
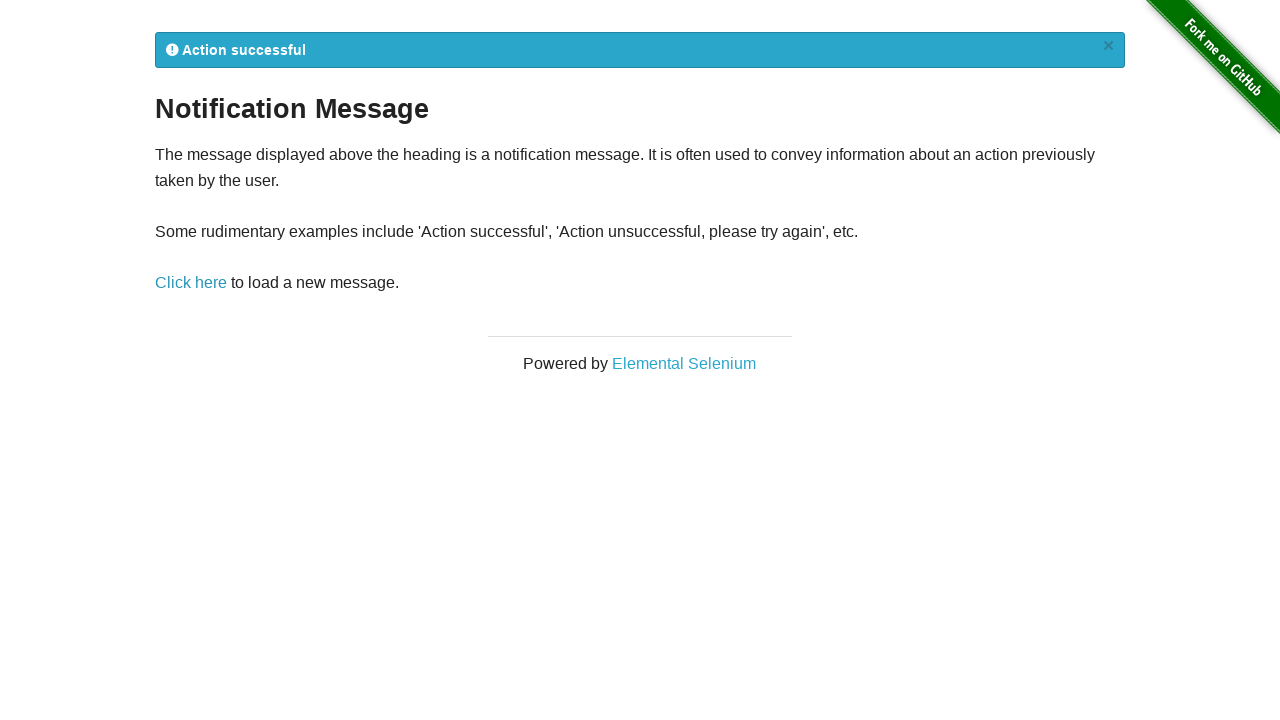

Found successful action message - test passed
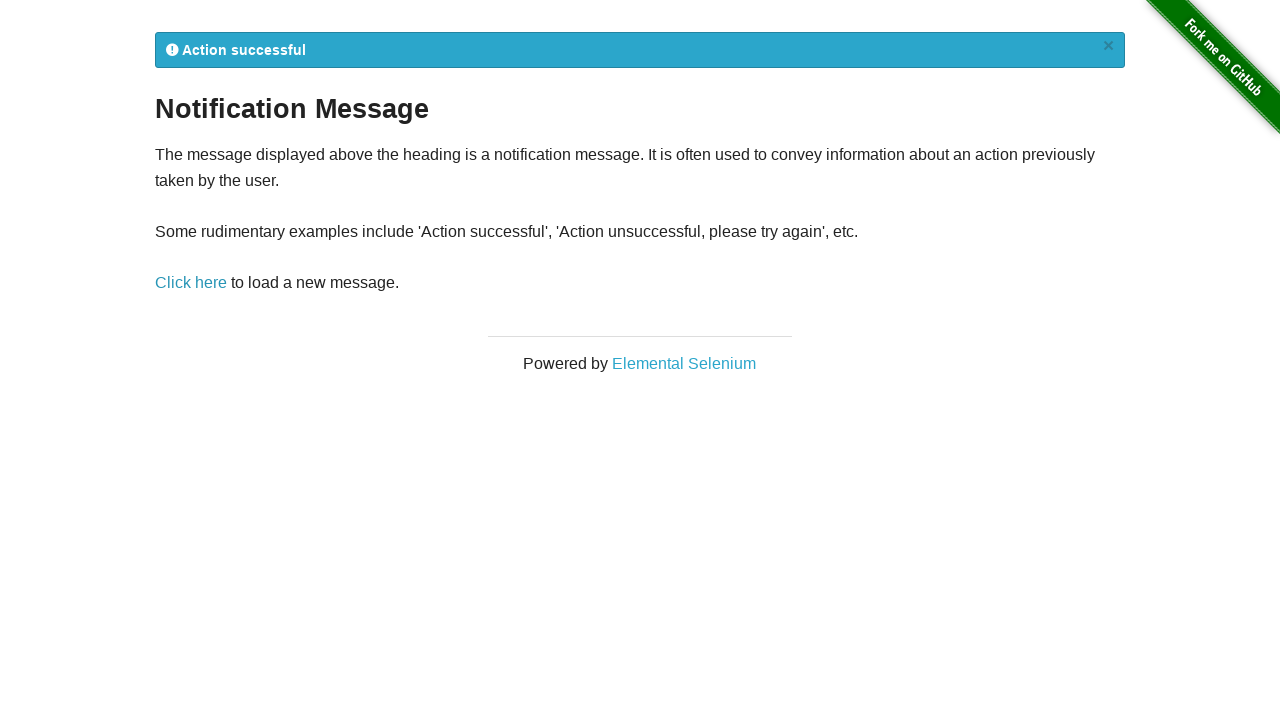

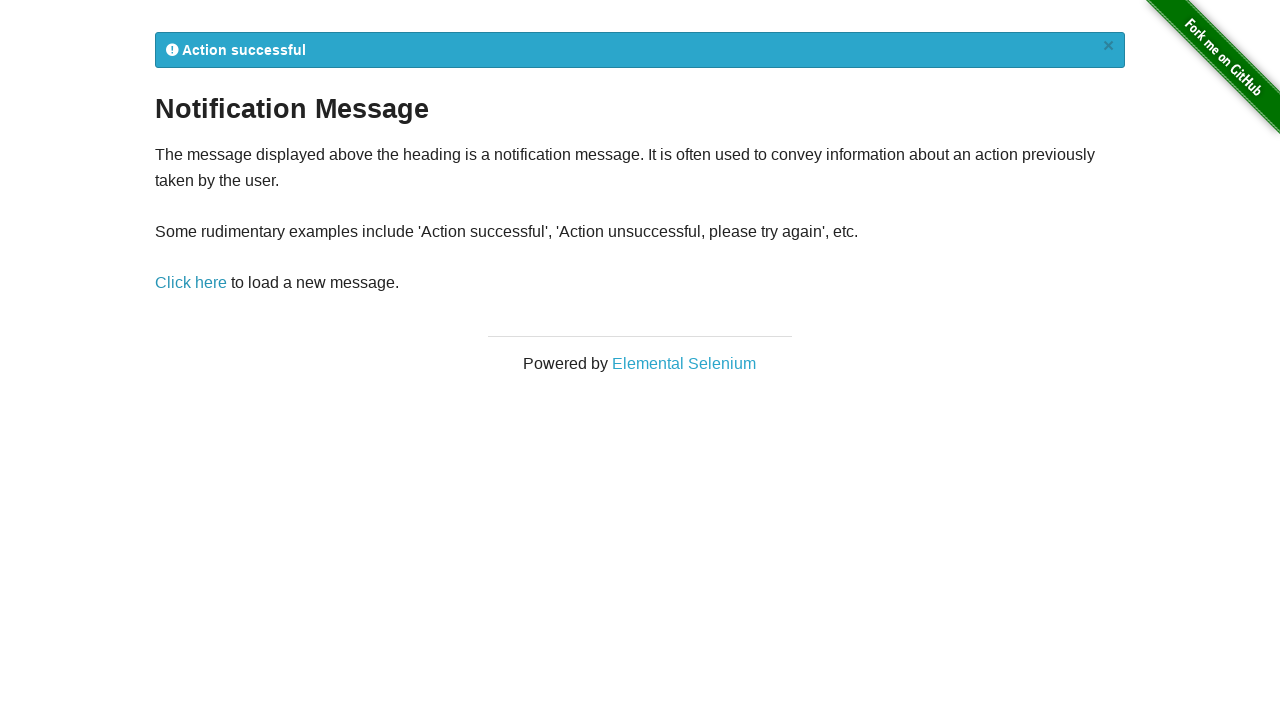